Tests jQuery UI datepicker by entering the current date into the date field

Starting URL: https://jqueryui.com/datepicker/

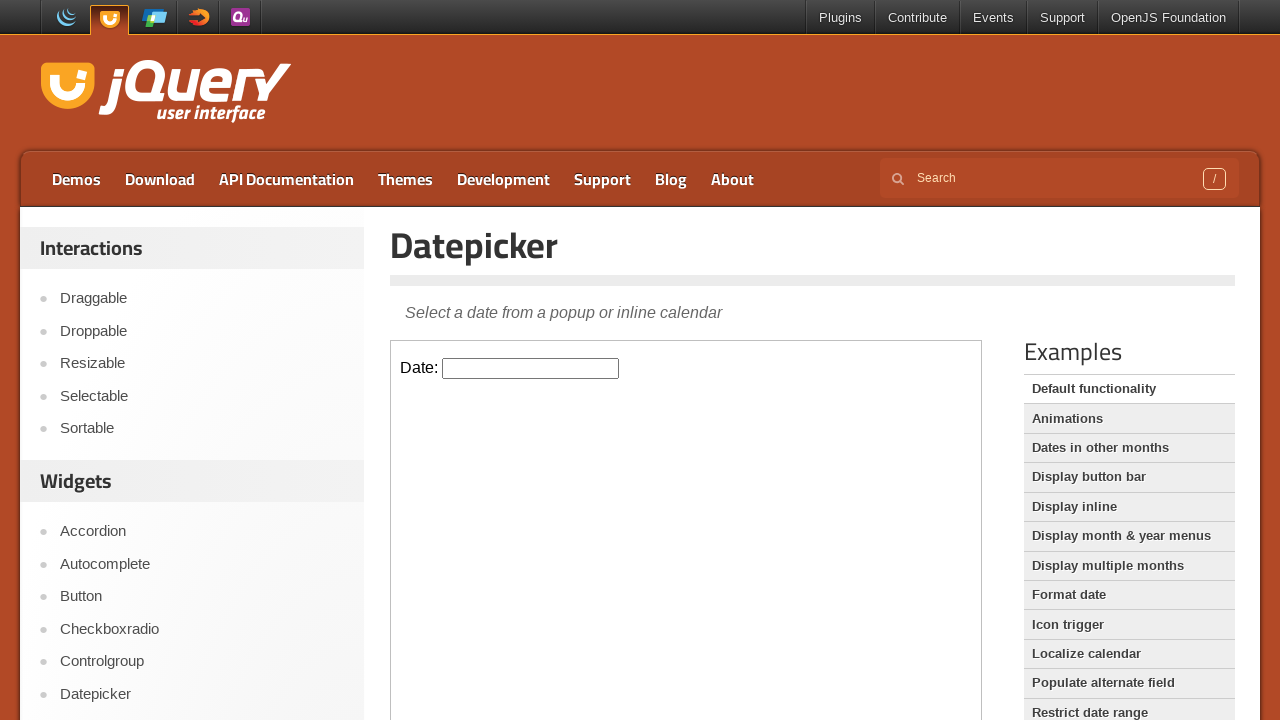

Clicked datepicker input field in iframe at (531, 368) on iframe >> nth=0 >> internal:control=enter-frame >> #datepicker
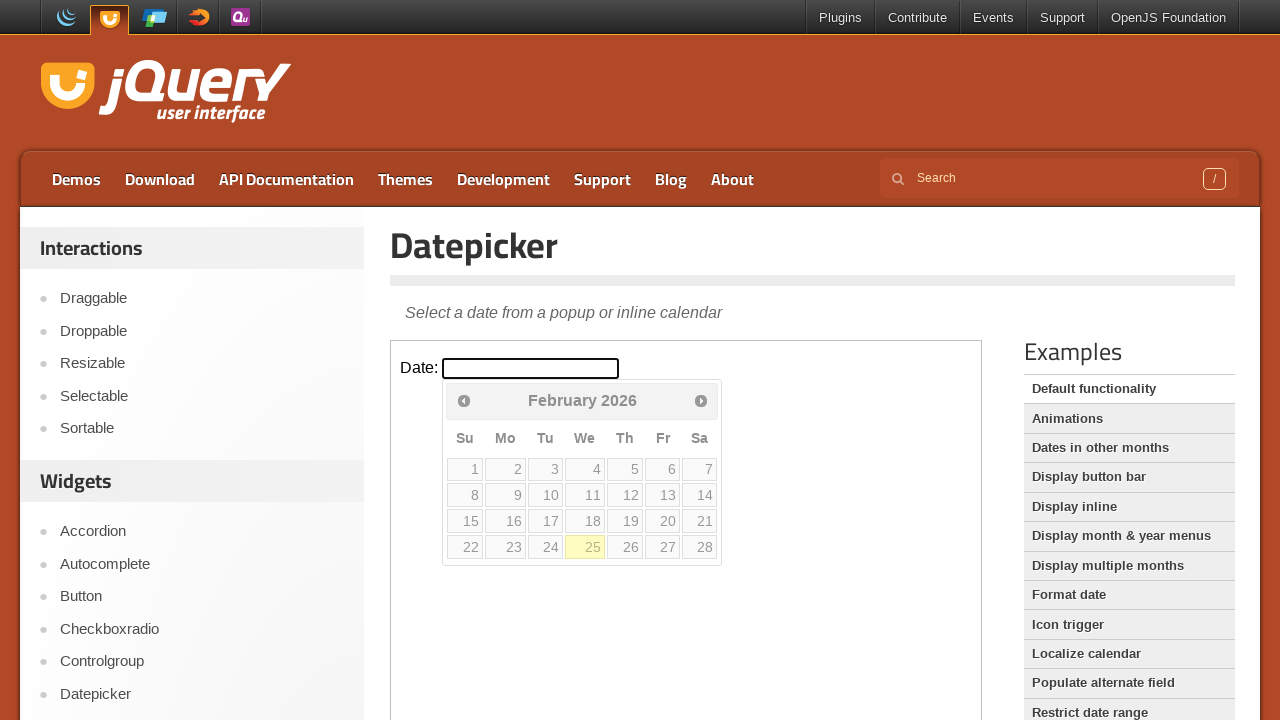

Generated current date: 02/25/2026
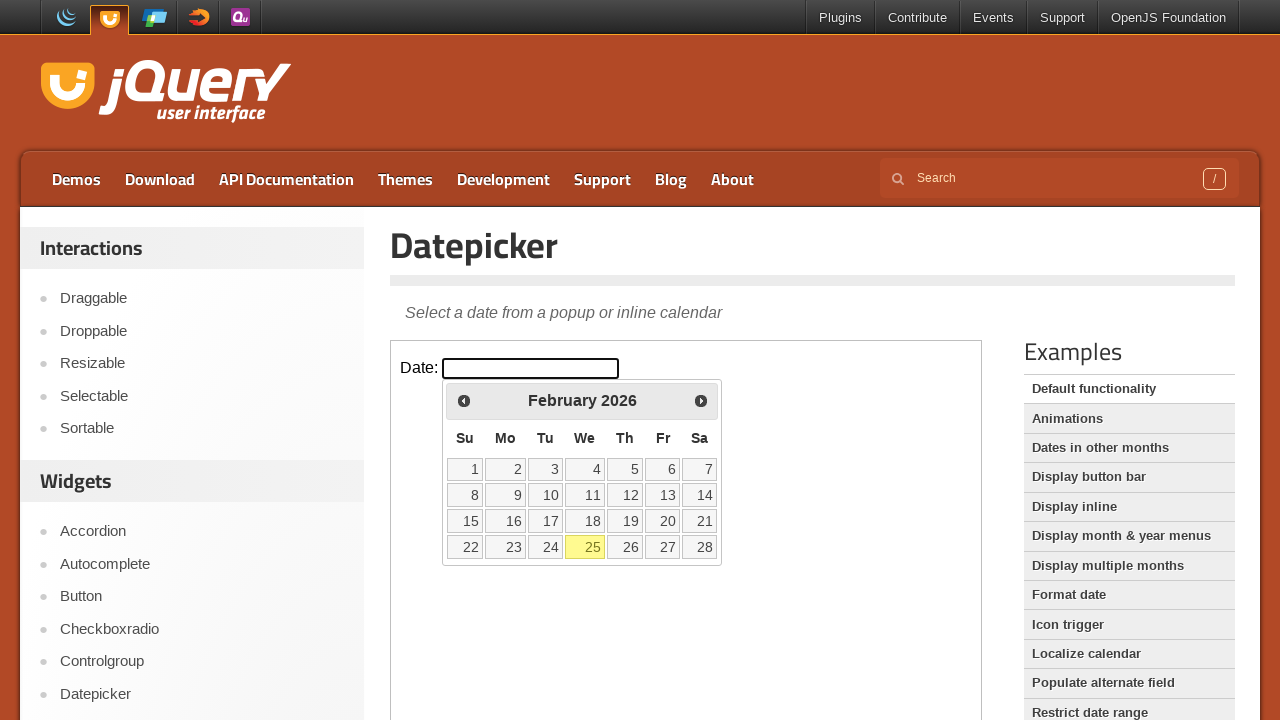

Filled datepicker field with current date 02/25/2026 on iframe >> nth=0 >> internal:control=enter-frame >> #datepicker
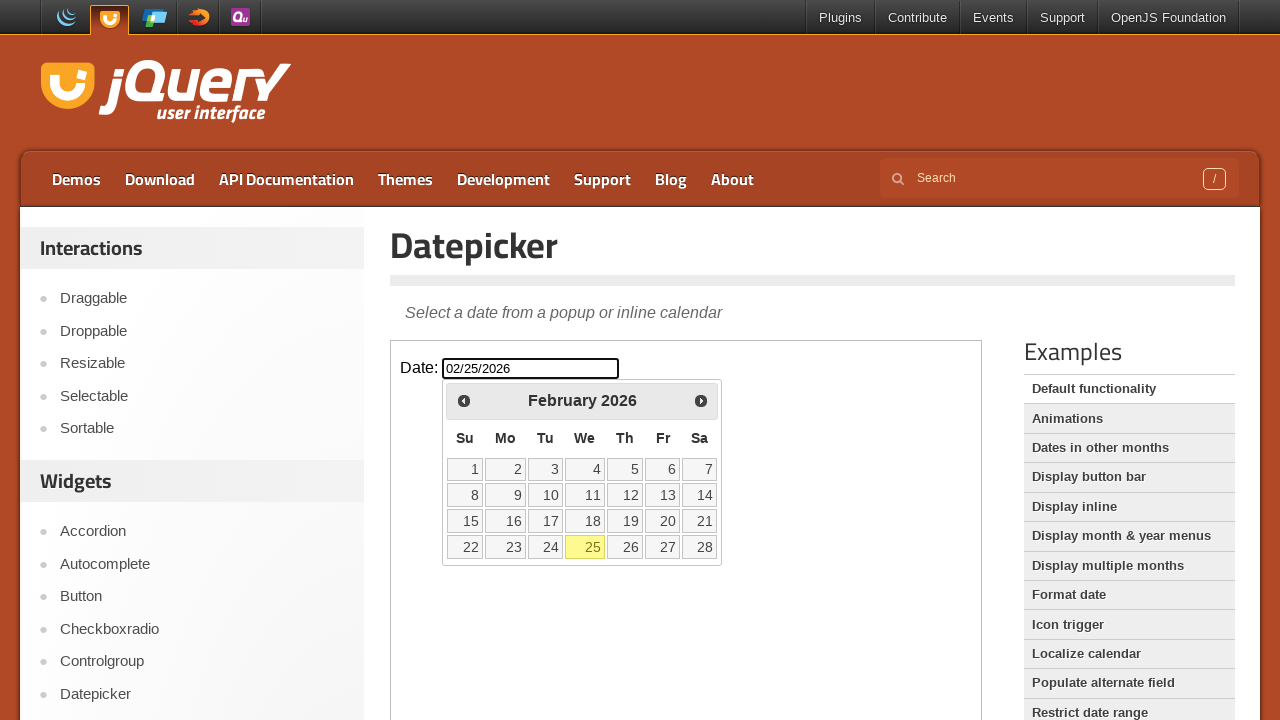

Pressed Escape to close the datepicker on iframe >> nth=0 >> internal:control=enter-frame >> #datepicker
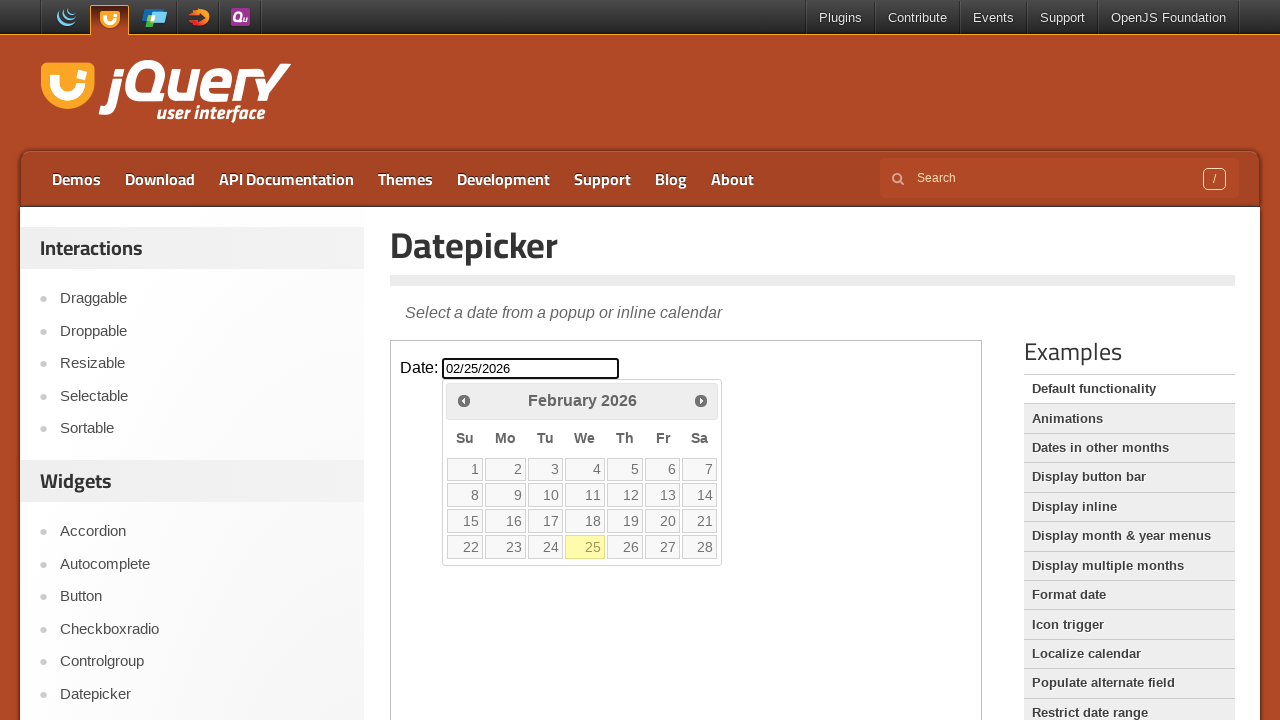

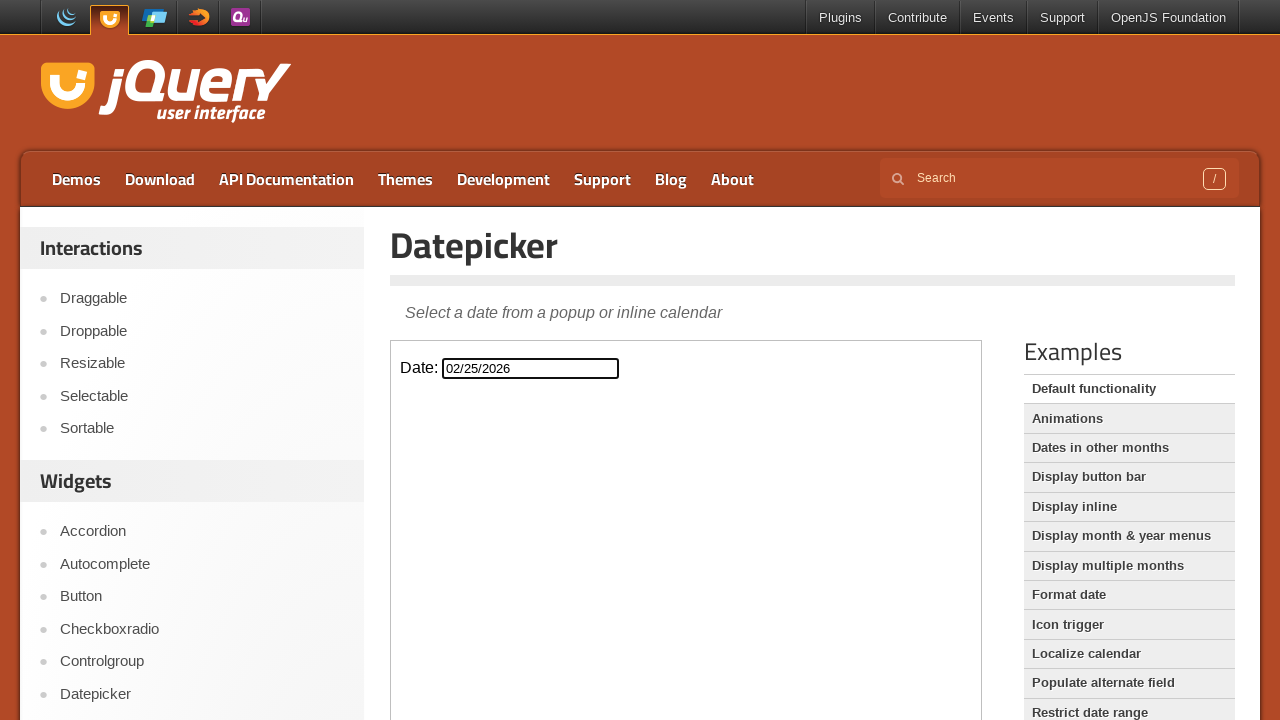